Navigates to the OrangeHRM demo homepage and waits for the page to load completely

Starting URL: https://opensource-demo.orangehrmlive.com/

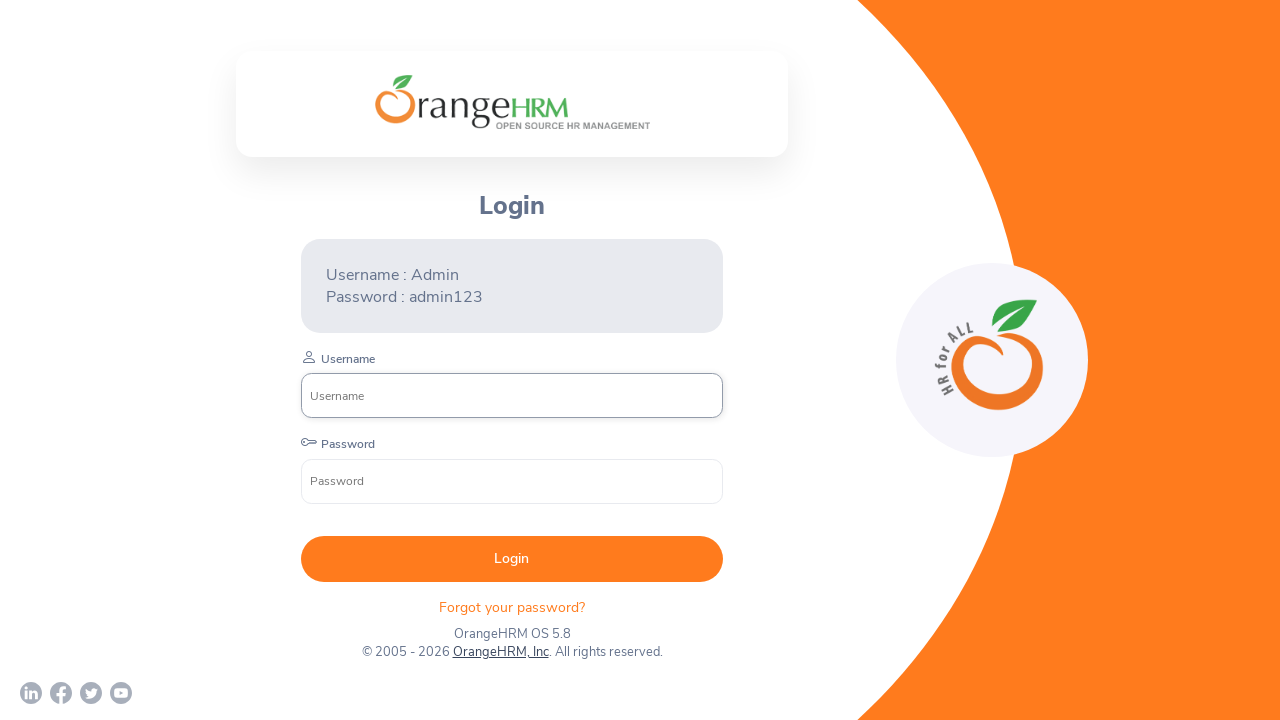

Navigated to OrangeHRM demo homepage
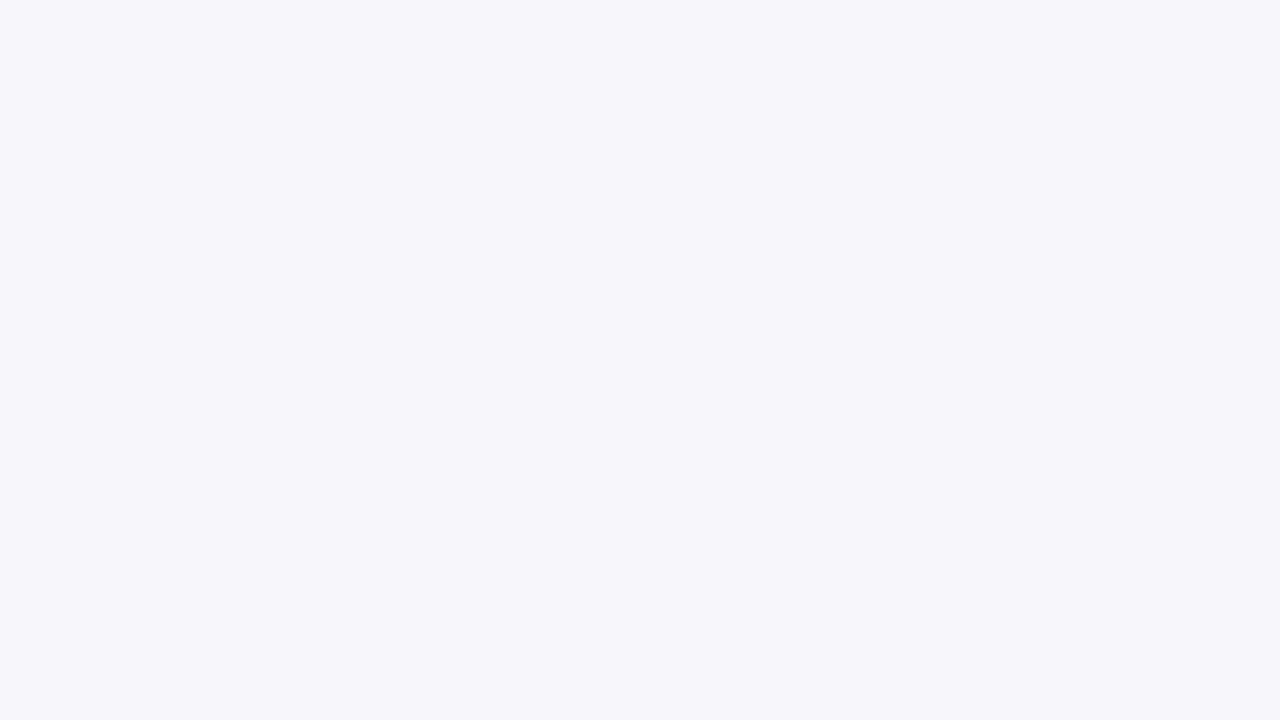

Page fully loaded - network idle state reached
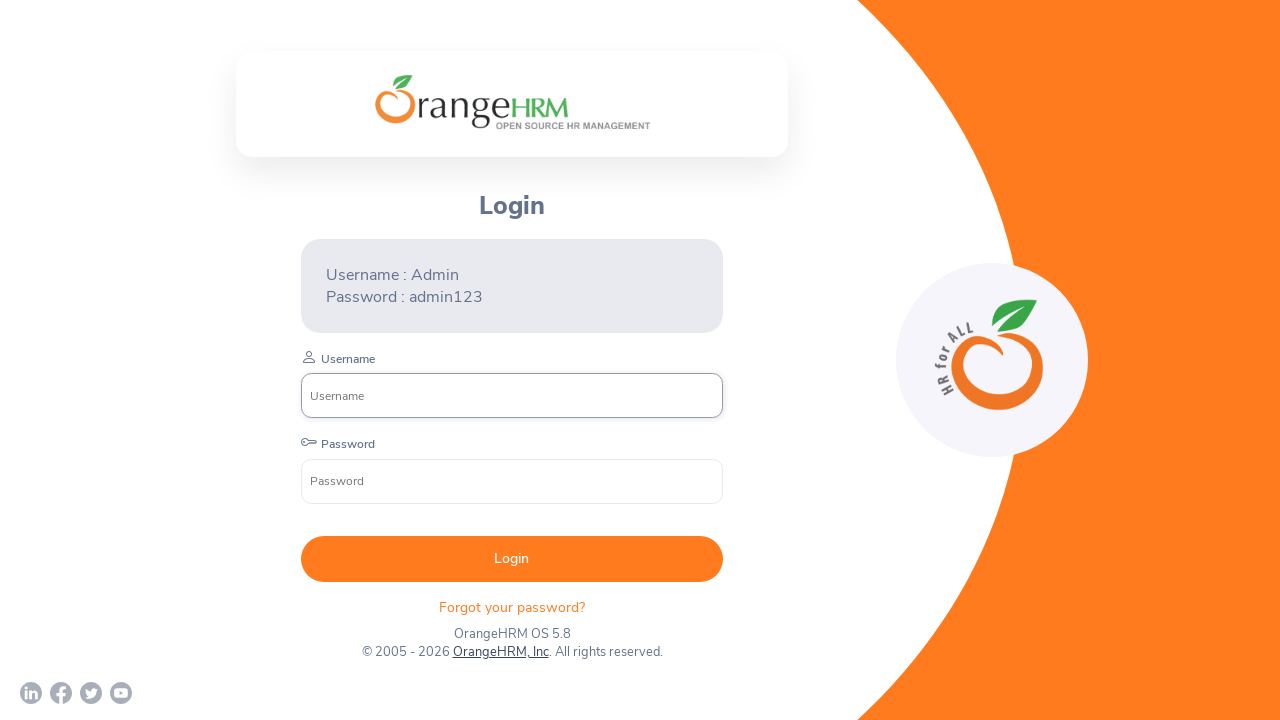

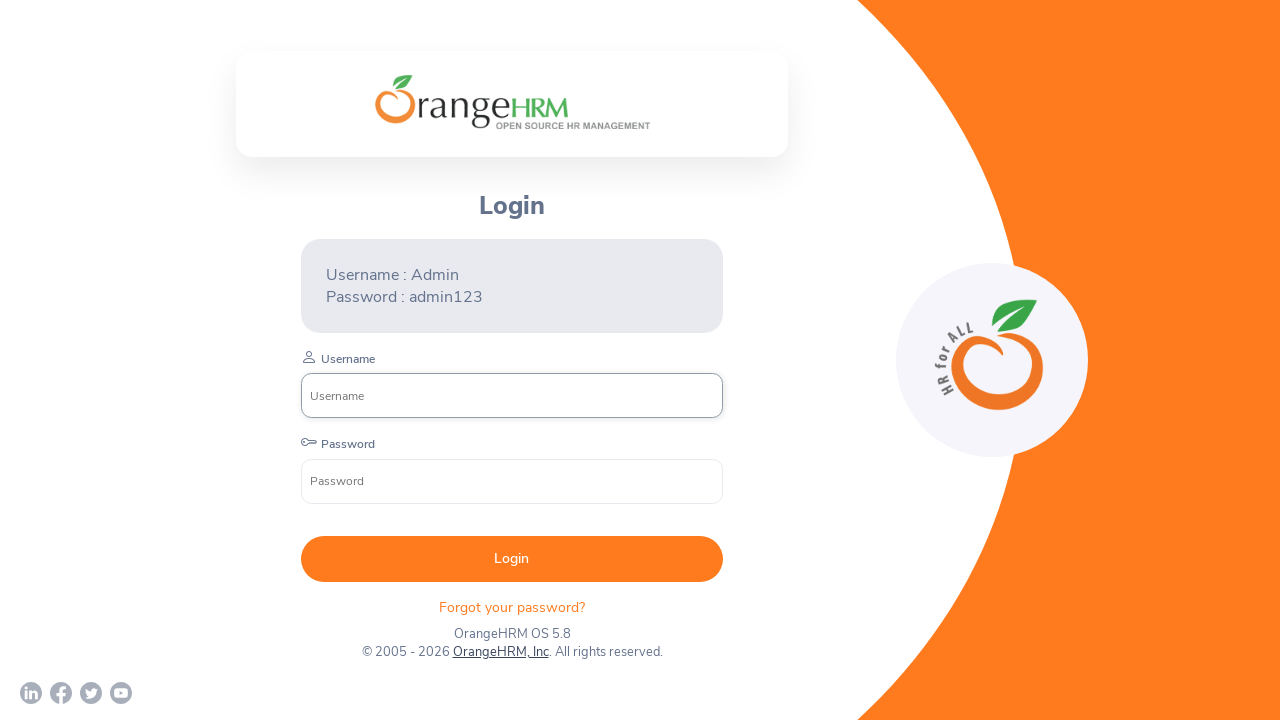